Tests browser window management methods by maximizing, setting fullscreen, and resizing the window to specific dimensions while verifying the window size and position changes.

Starting URL: https://www.testotomasyonu.com

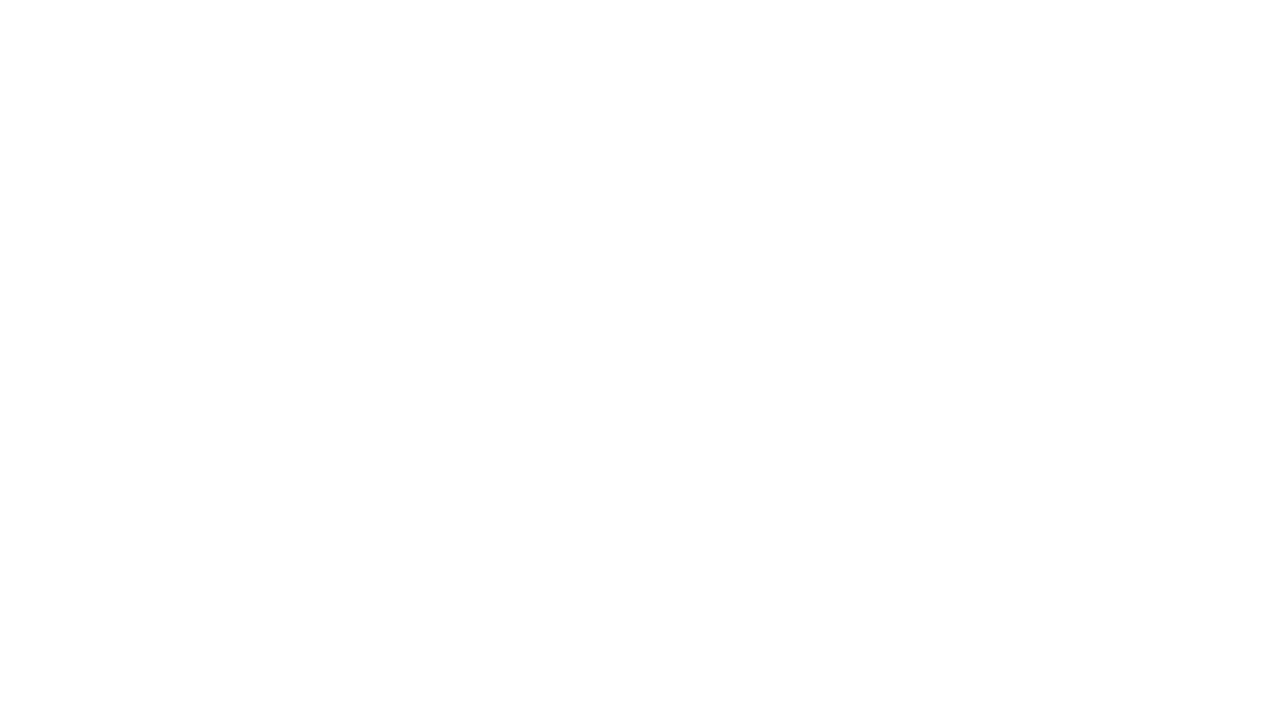

Set viewport to maximized size (1920x1080)
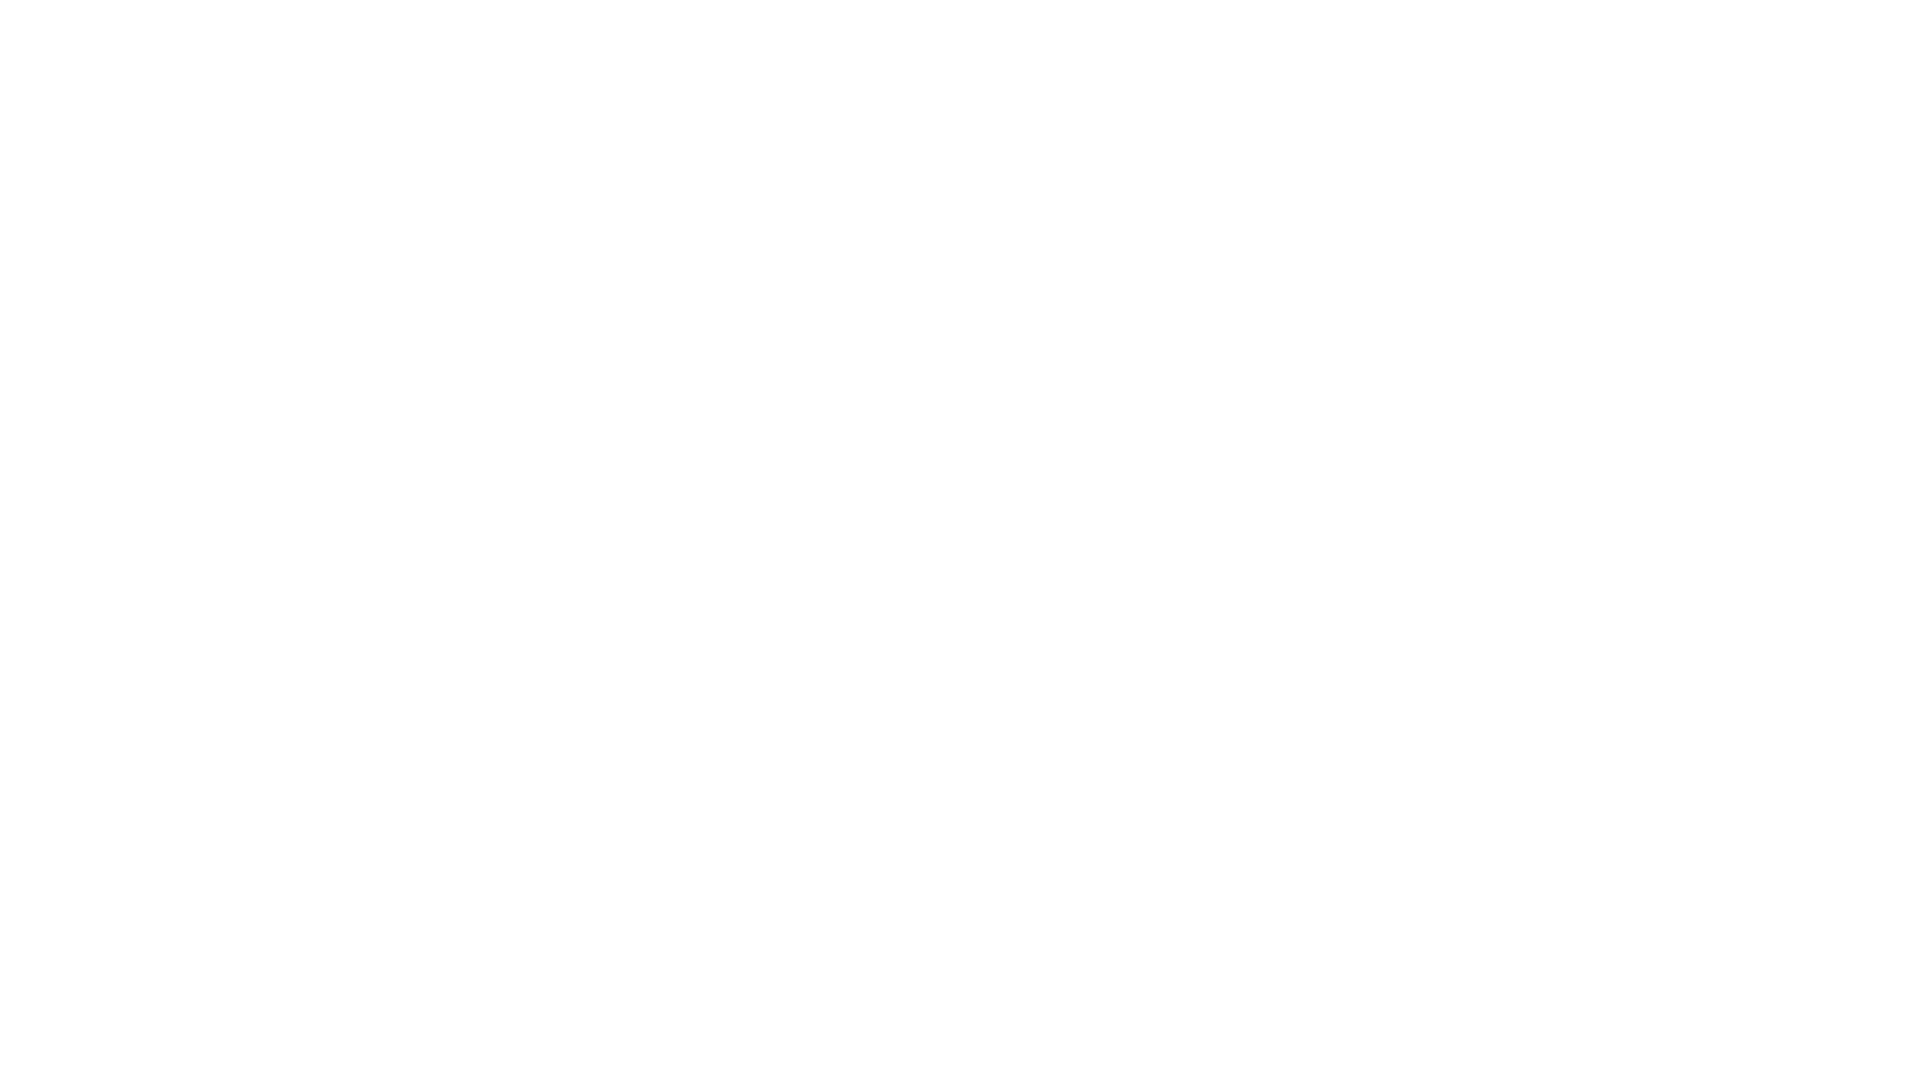

Waited 2 seconds to observe maximized window
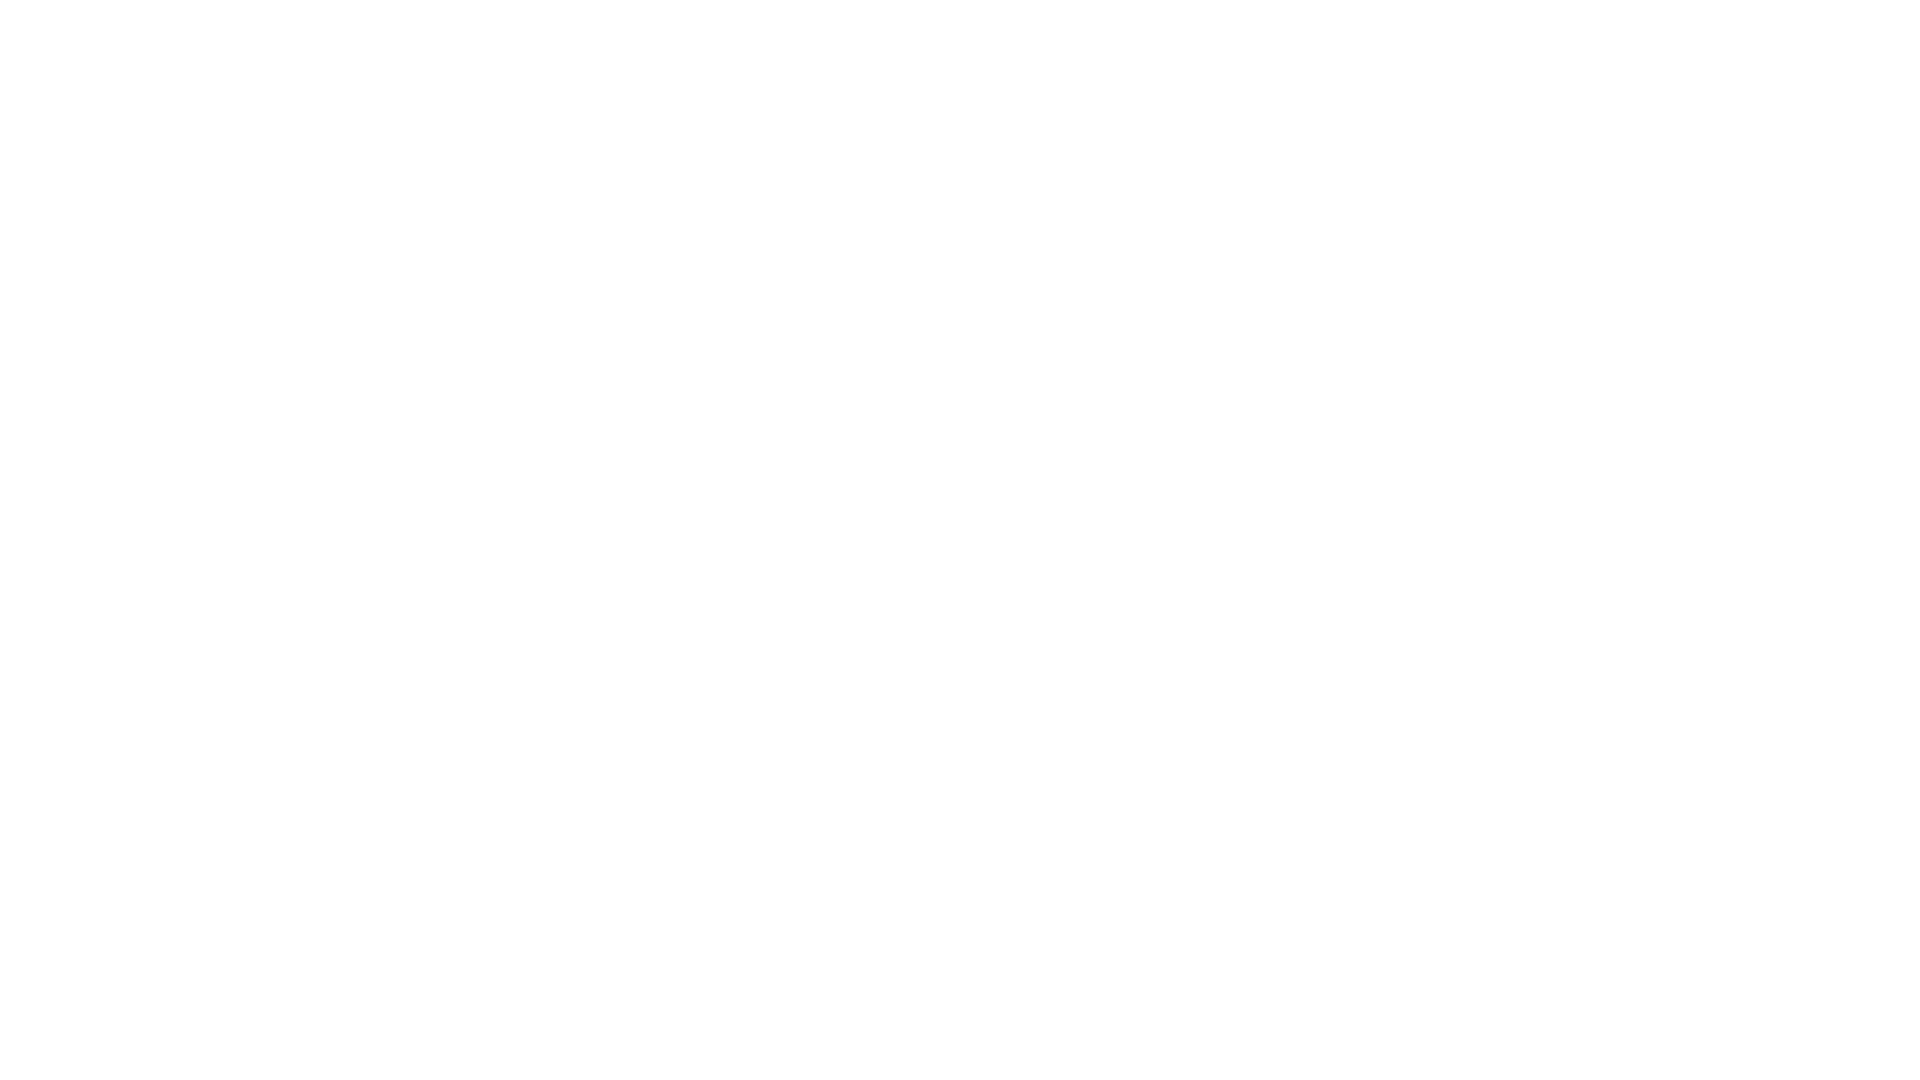

Set viewport to custom size (500x500)
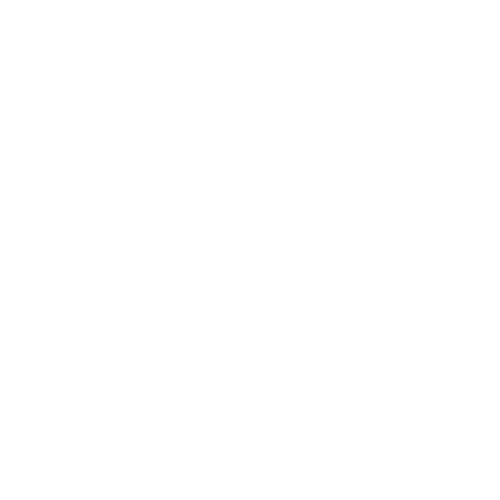

Waited 2 seconds to observe custom sized window
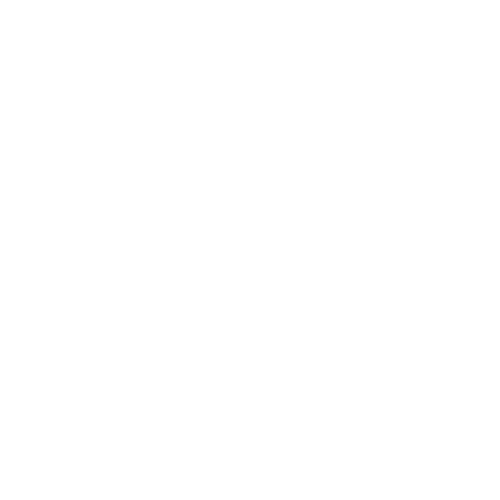

Set viewport to fullscreen-like size (1920x1080)
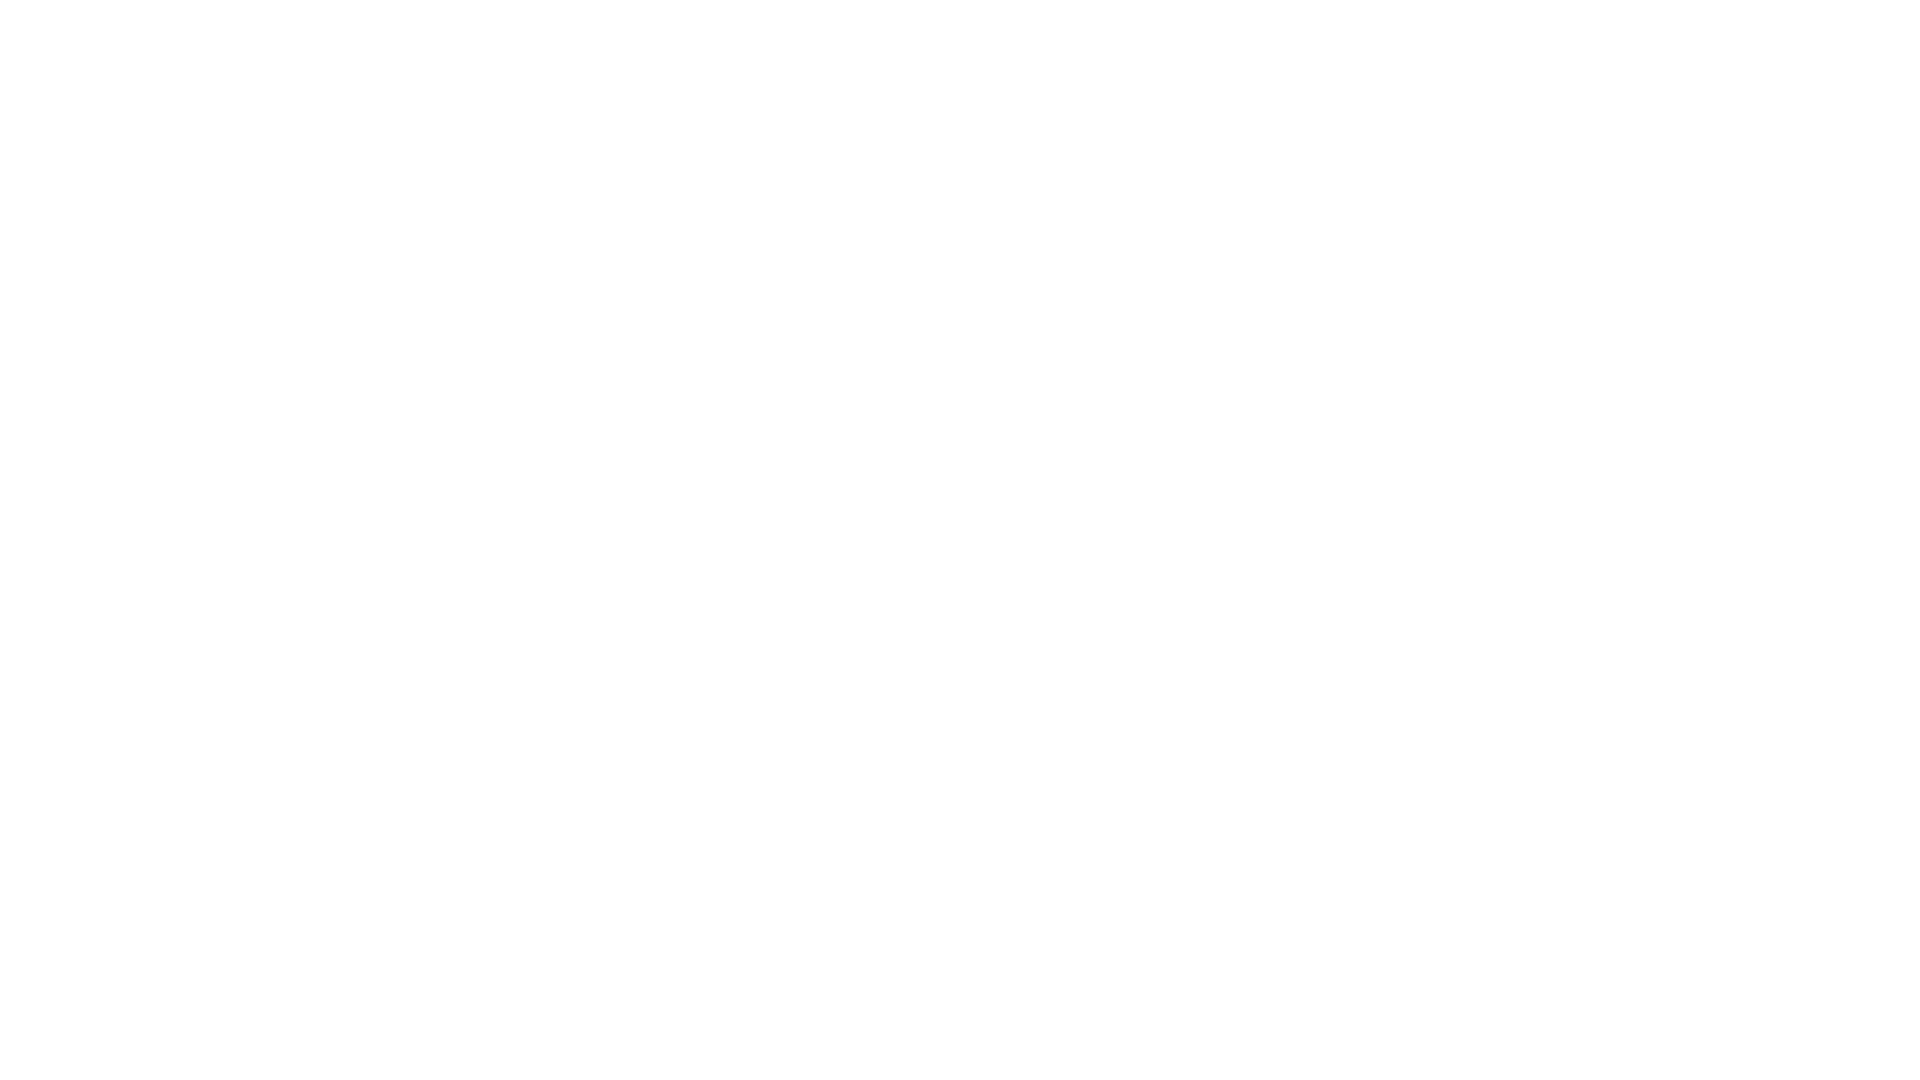

Waited 2 seconds to observe fullscreen-like window
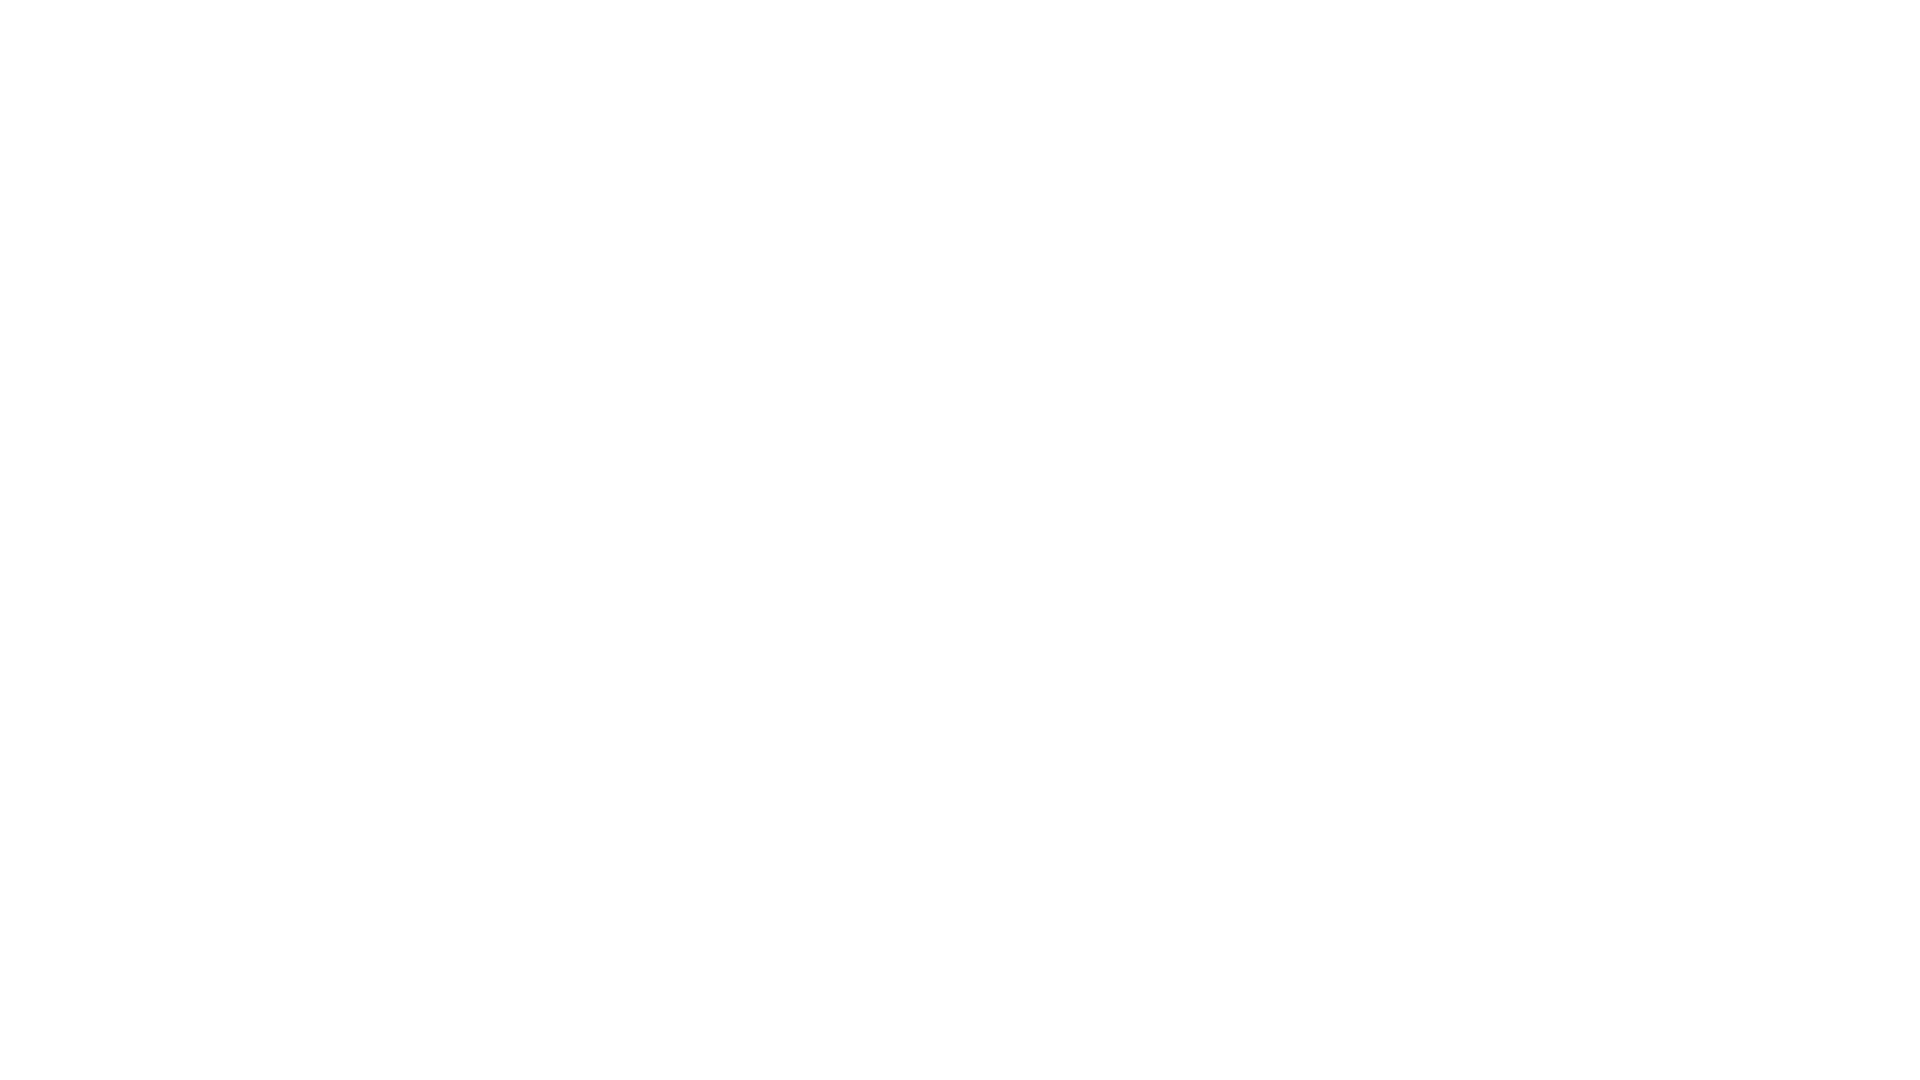

Set viewport to final custom dimensions (500x500)
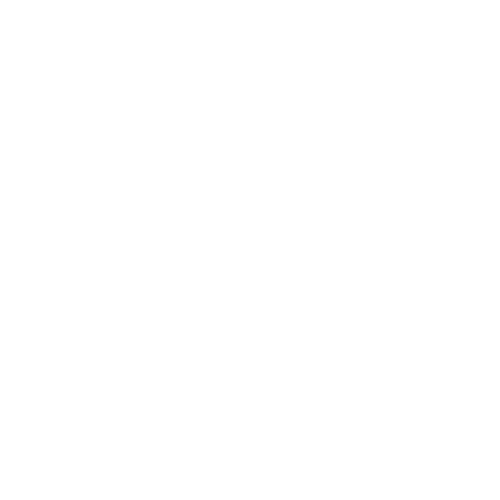

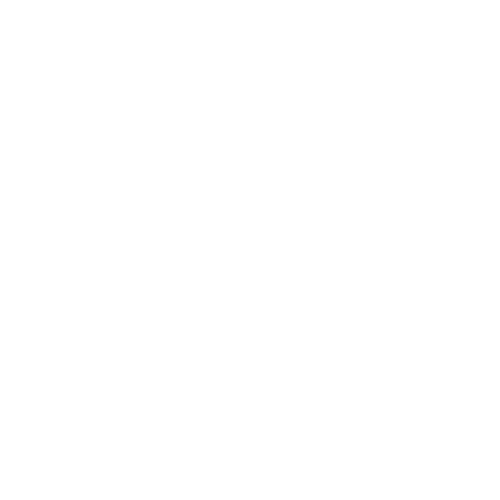